Tests adding a valid task to a todo list by entering task text and clicking the add button

Starting URL: https://dwils.github.io/todolist/

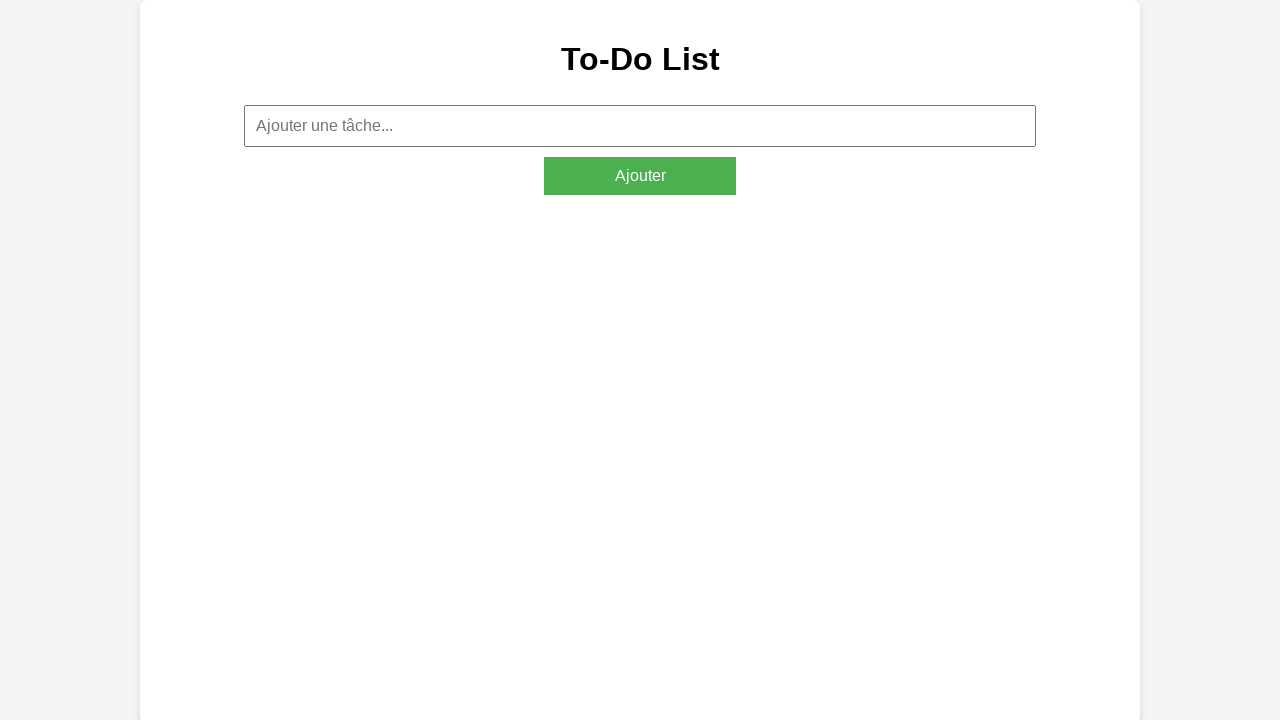

Located task input field with placeholder 'Ajouter une tâche...'
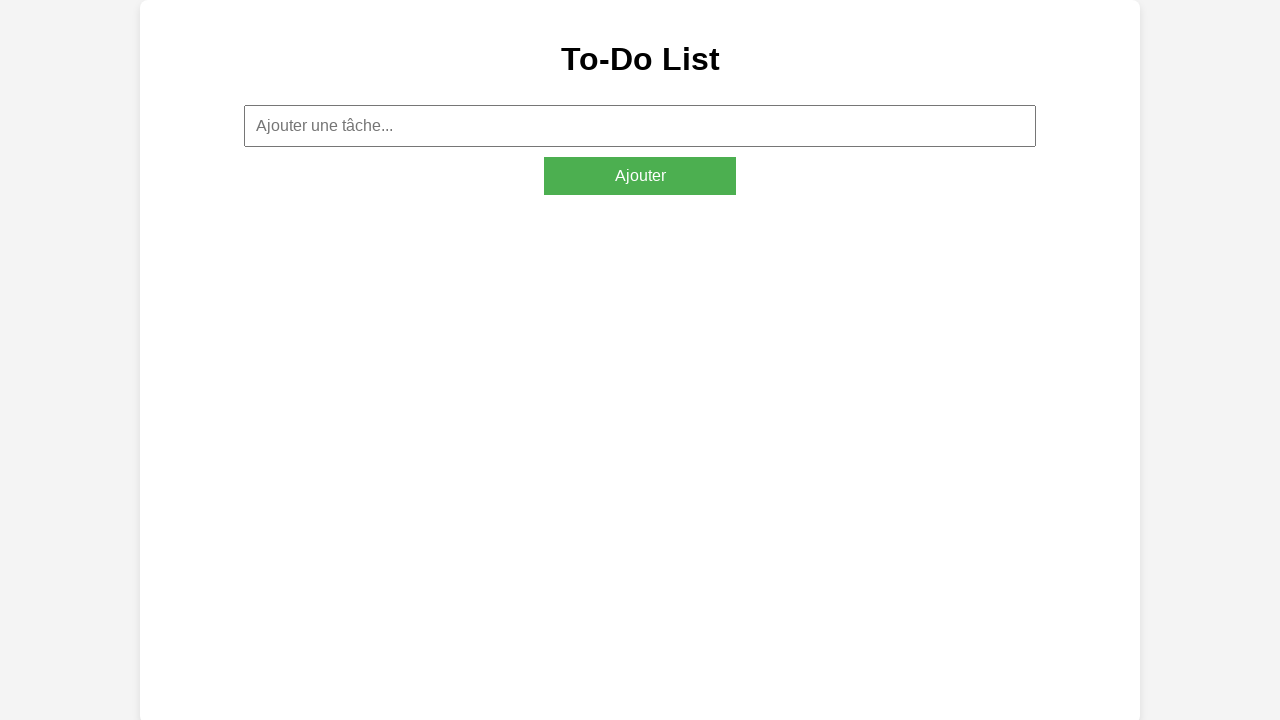

Filled task input field with 'Tache 1' on input[placeholder='Ajouter une tâche...']
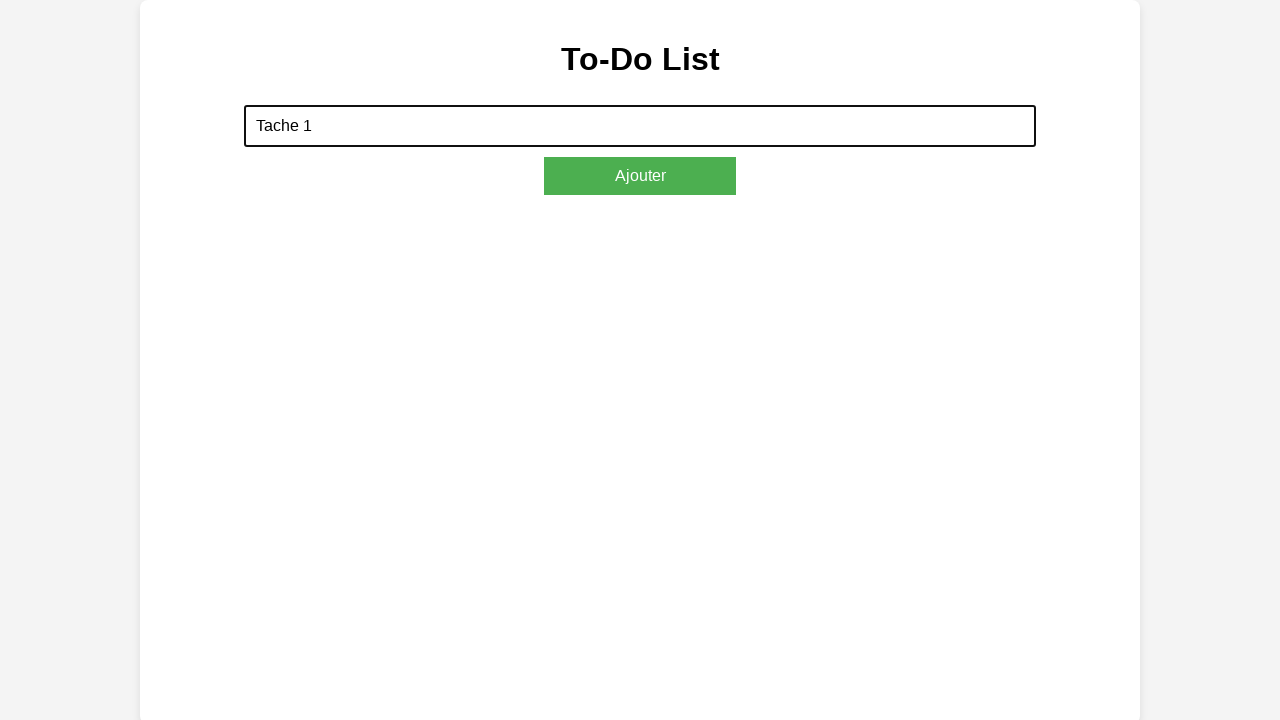

Pressed Enter key to submit task on input[placeholder='Ajouter une tâche...']
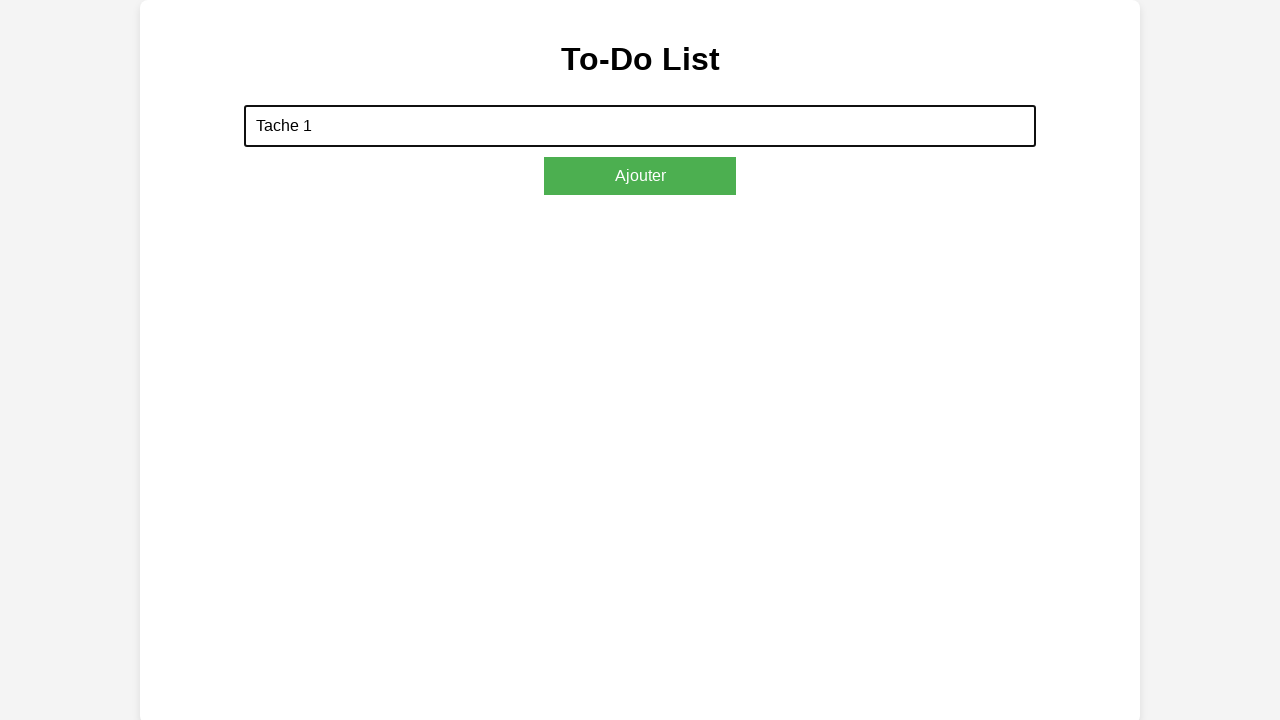

Clicked add task button at (640, 176) on #addTaskButton
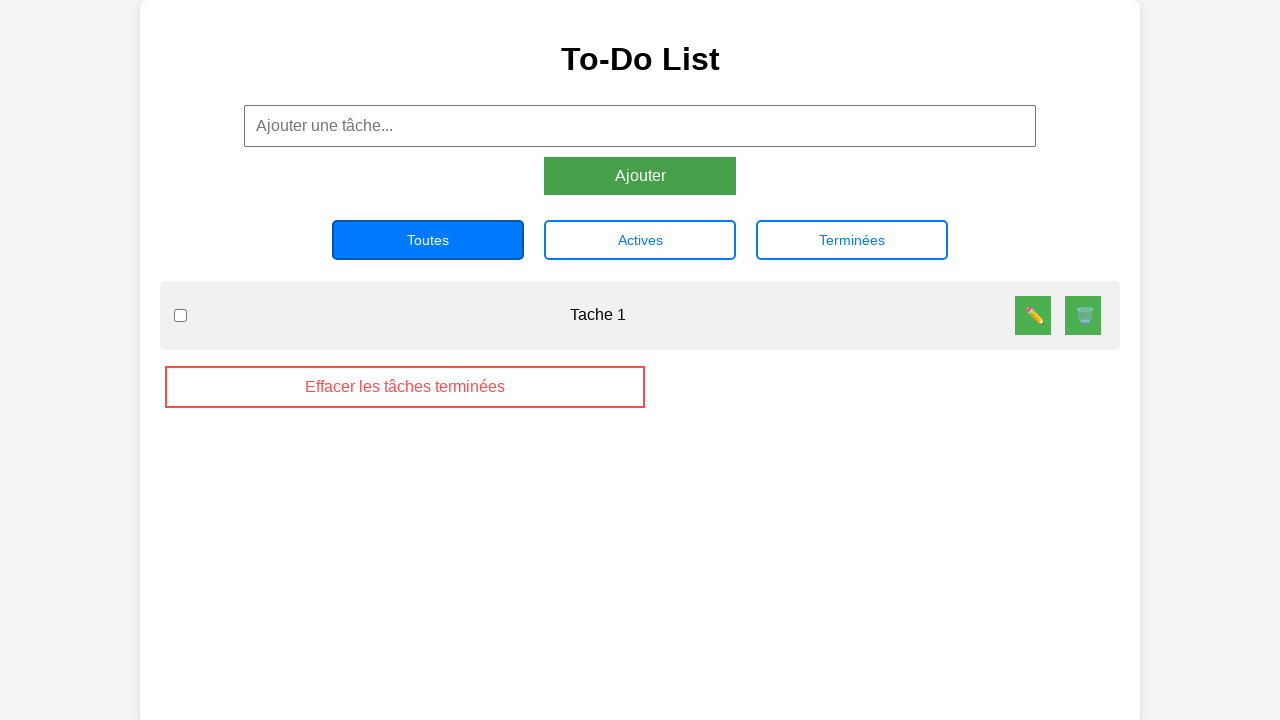

Task list updated and loaded successfully
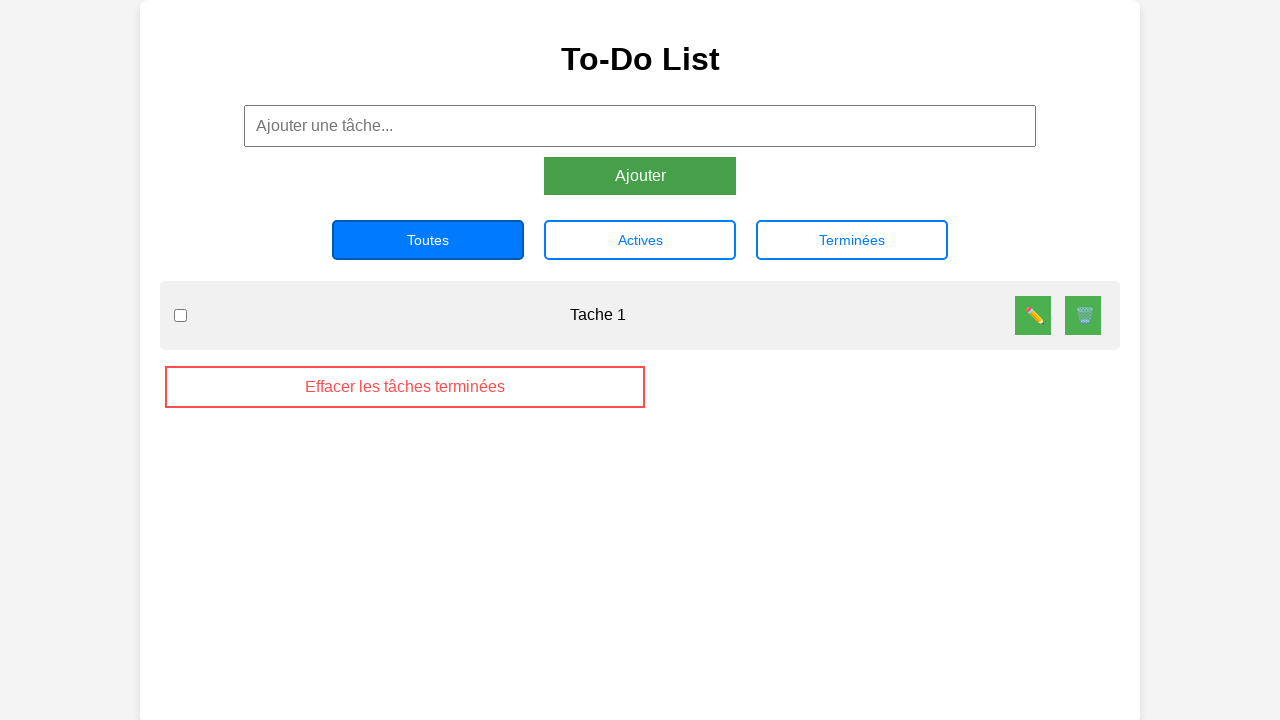

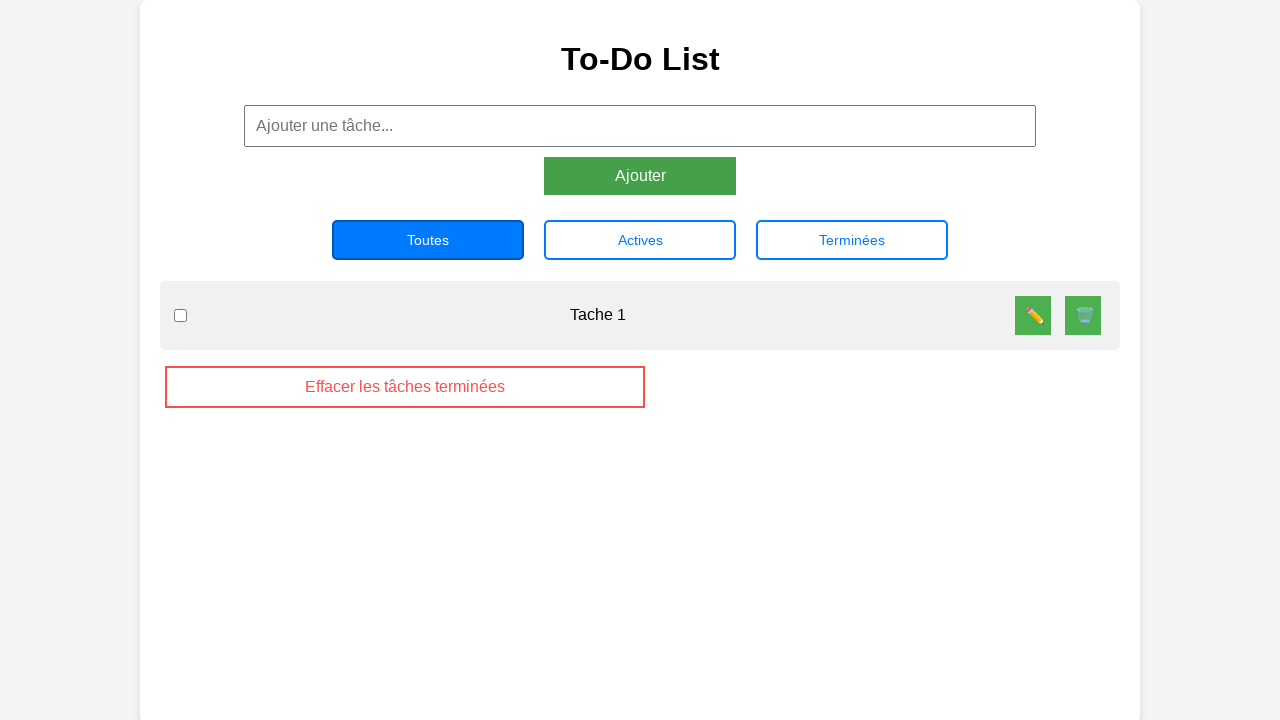